Navigates to the Yogonet international news page and verifies that news articles are loaded and displayed correctly on the page.

Starting URL: https://www.yogonet.com/international/

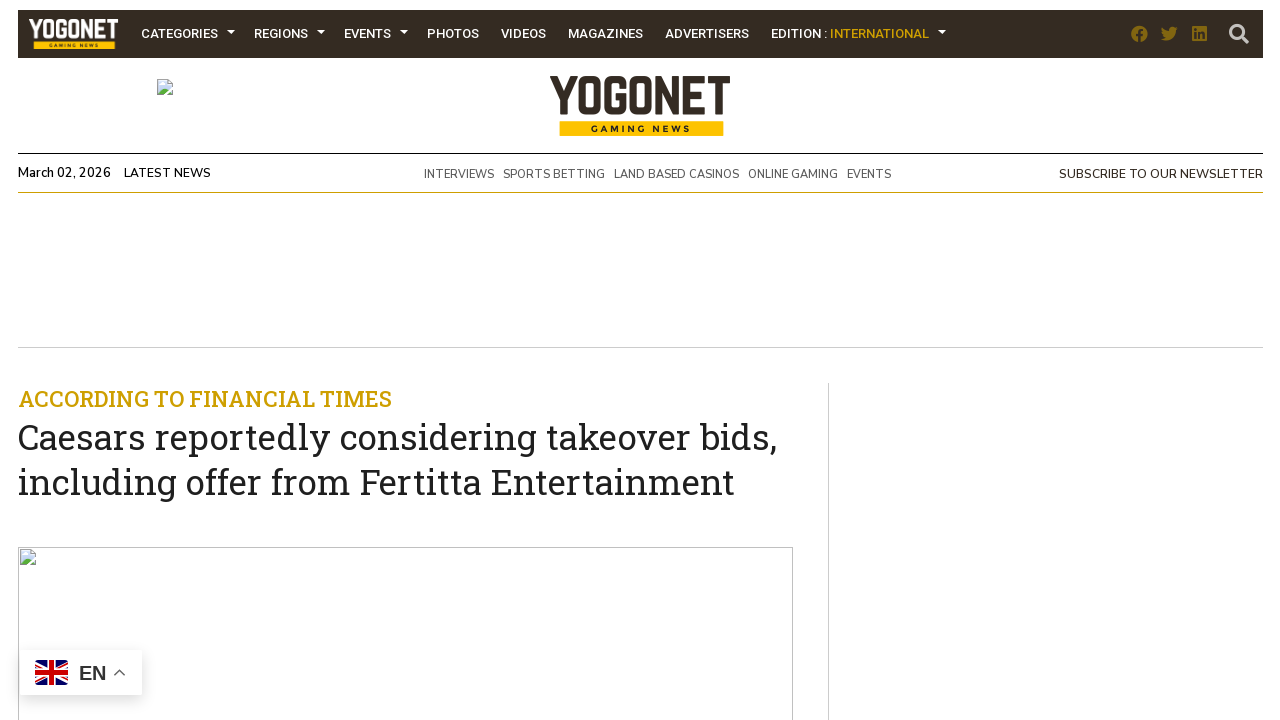

Page body loaded
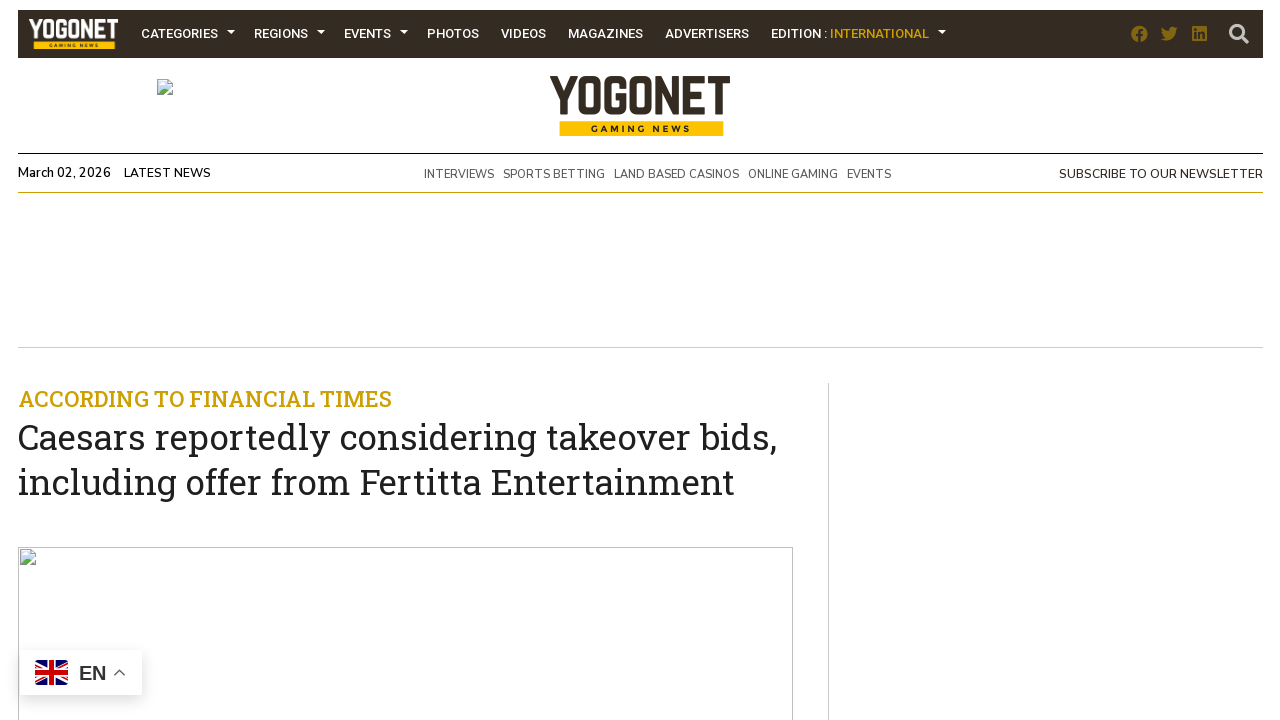

News articles loaded on Yogonet international page
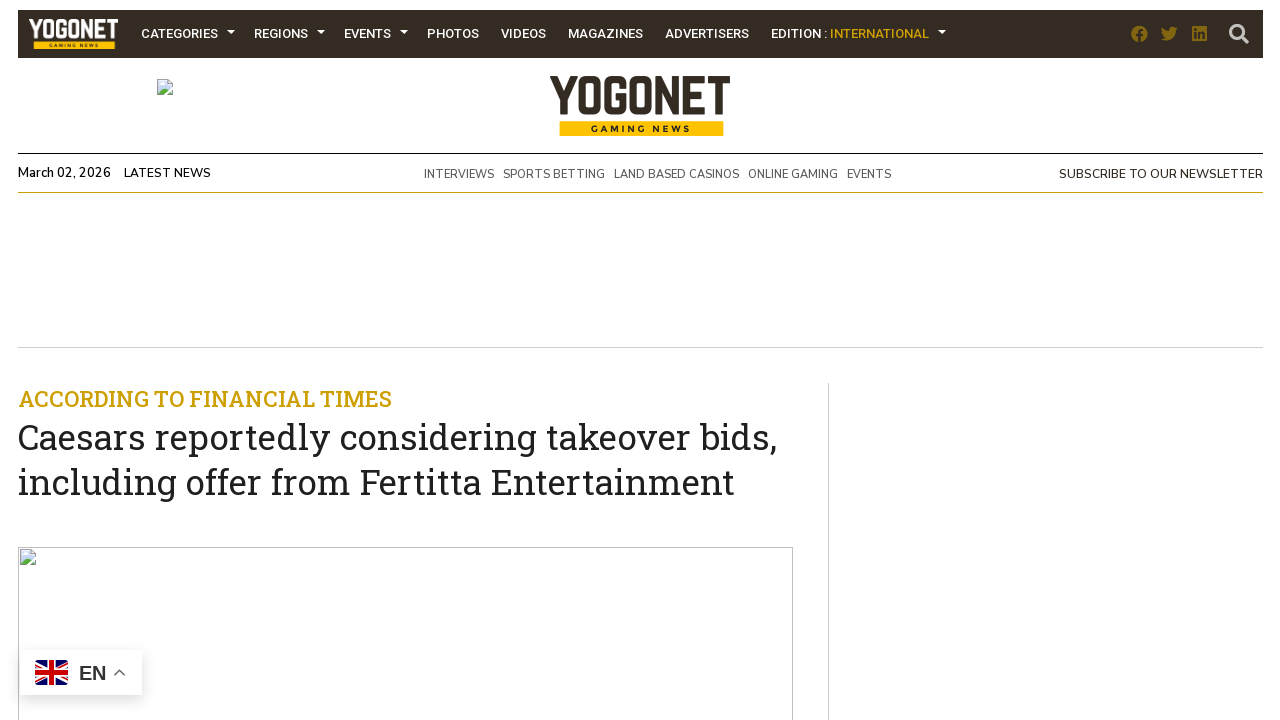

Verified that news article titles are displayed correctly
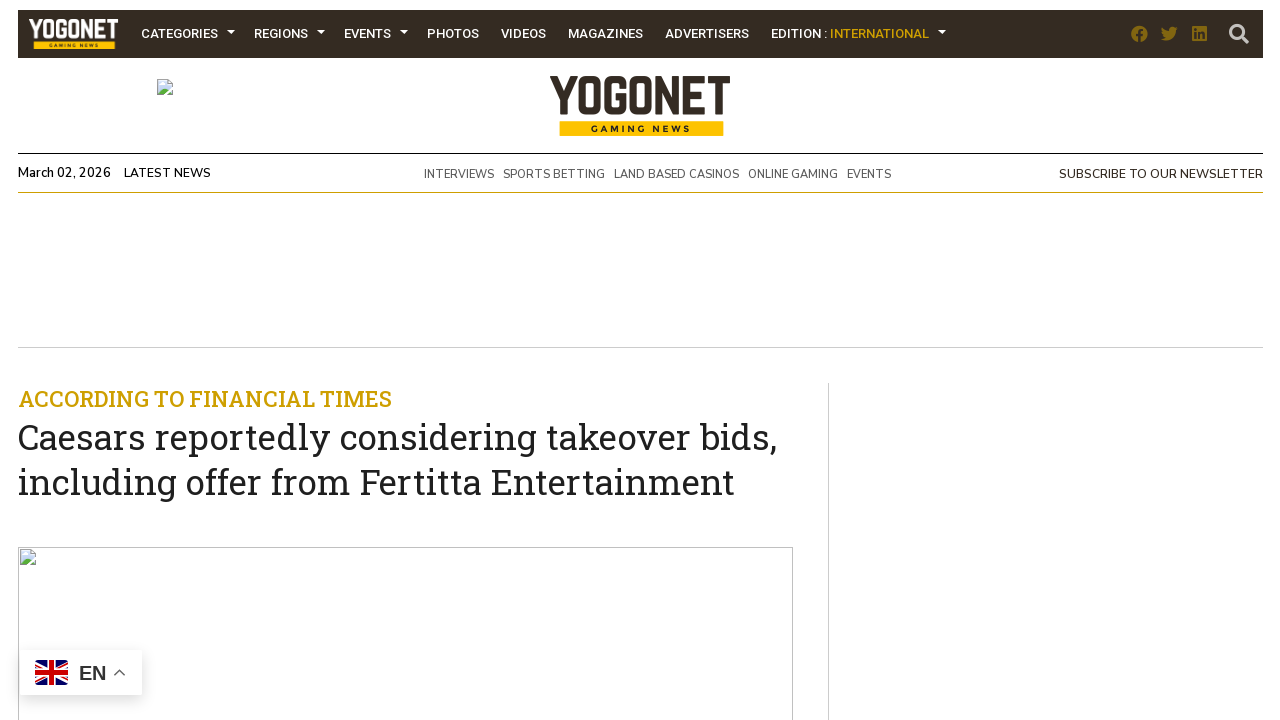

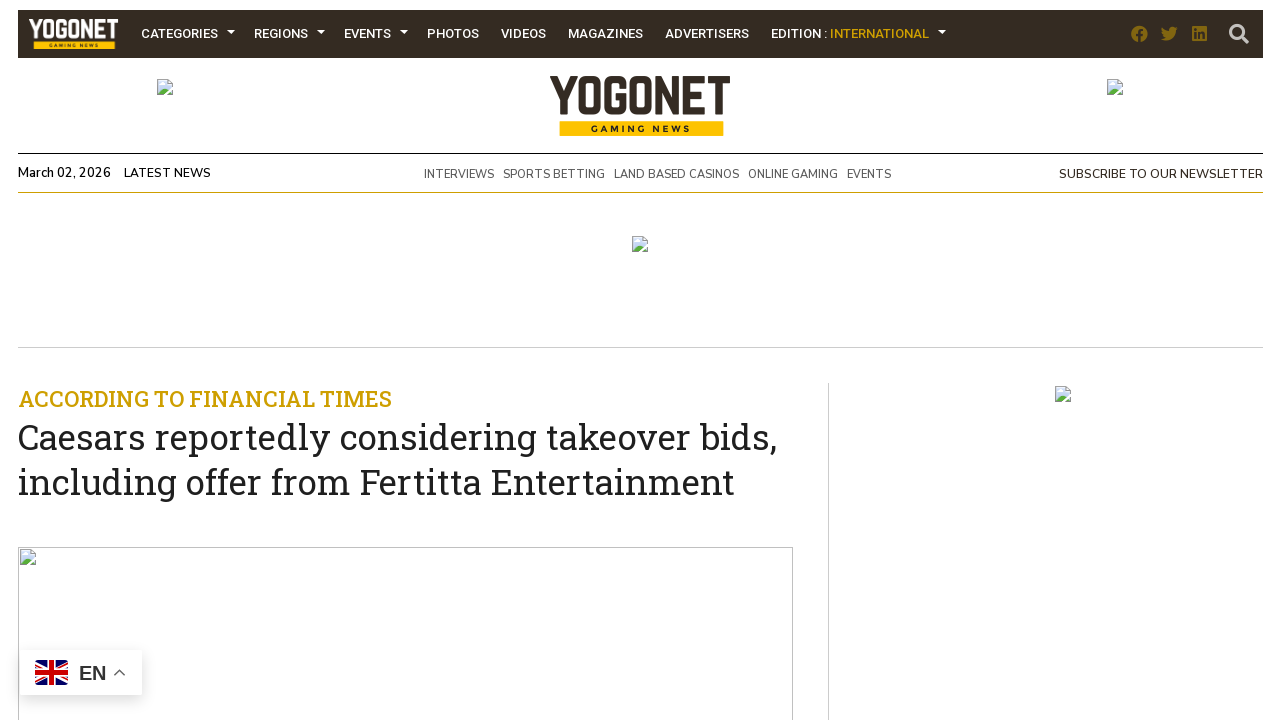